Tests sorting the member list by clicking the sort button and verifying the first option is alphabetically first

Starting URL: https://devops-proj-testing-4ee4d.web.app/

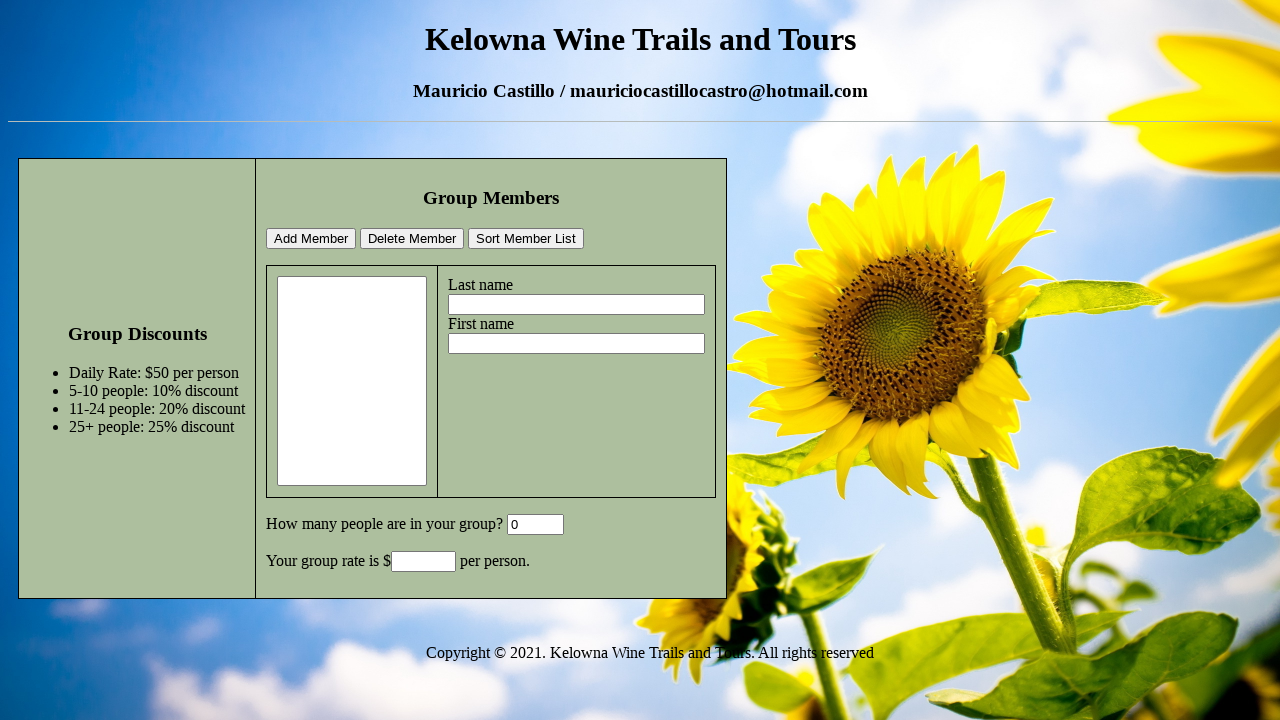

Filled lastname field with 'SecondLastName' on input[name='lastname']
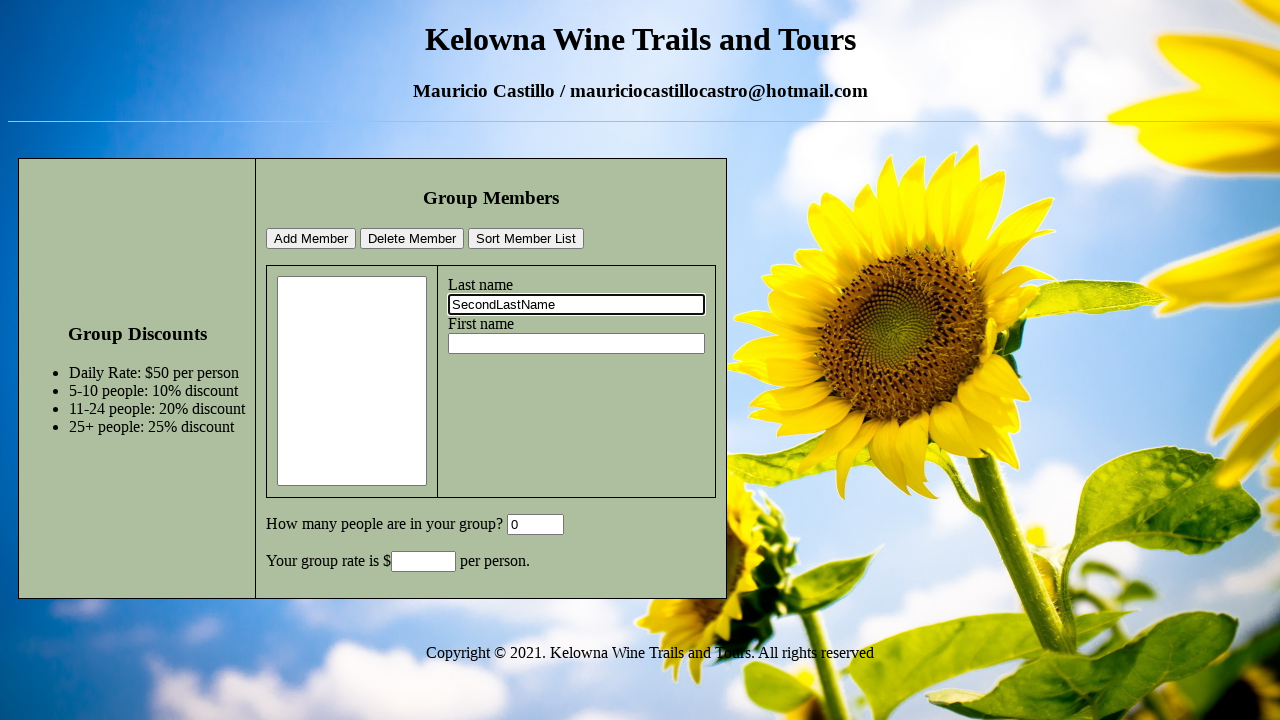

Filled firstname field with 'SecondName' on input[name='firstname']
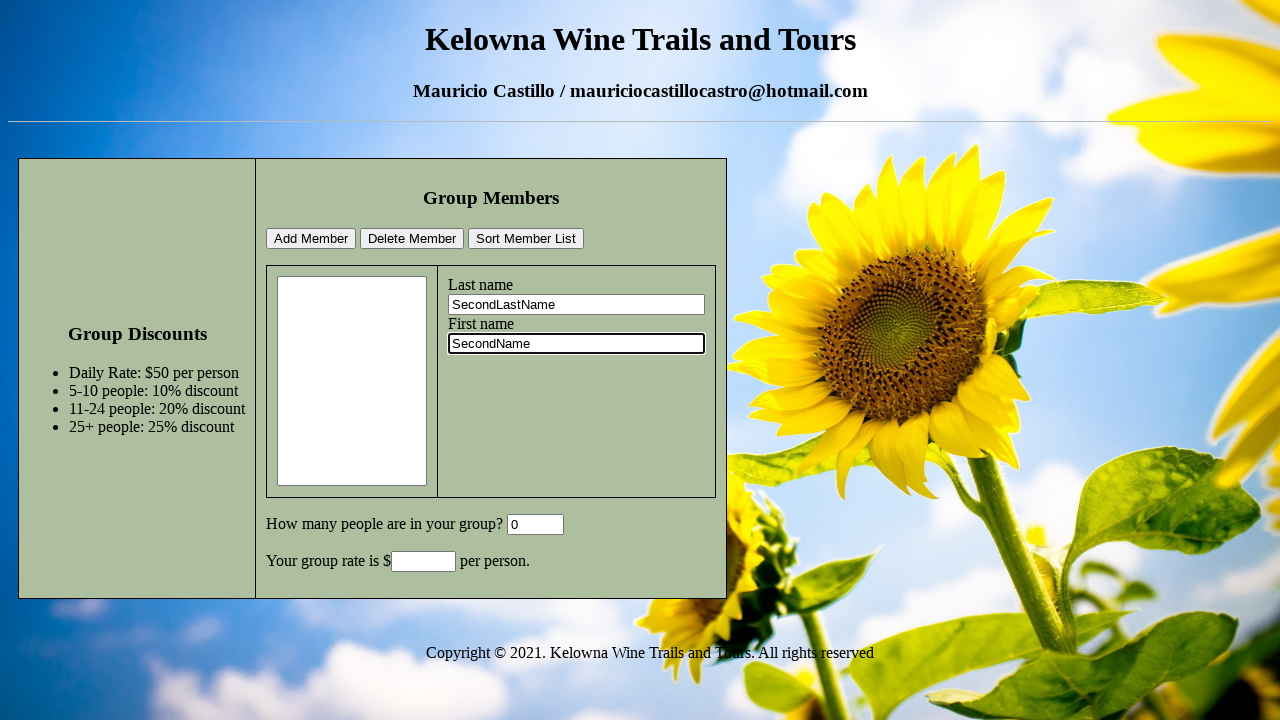

Cleared GroupSize field on #GroupSize
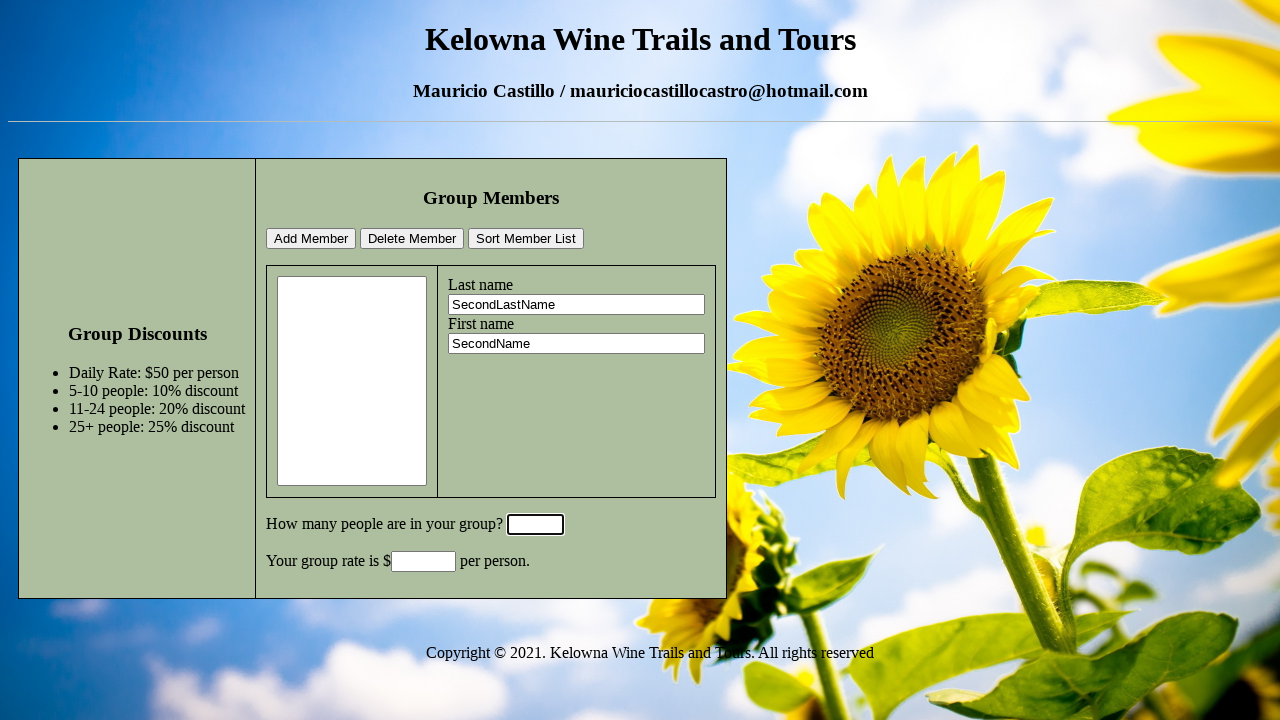

Filled GroupSize field with '6' on #GroupSize
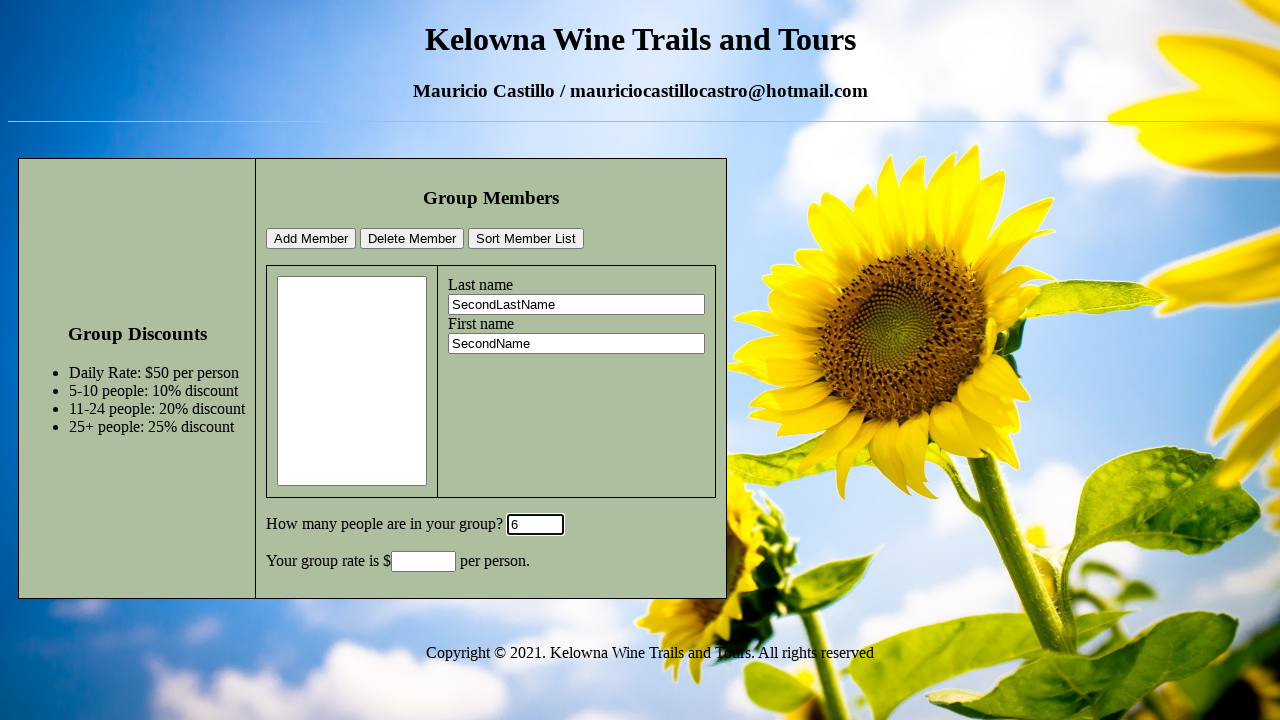

Clicked Add Member button to add SecondName SecondLastName at (311, 239) on #addMemberBtn
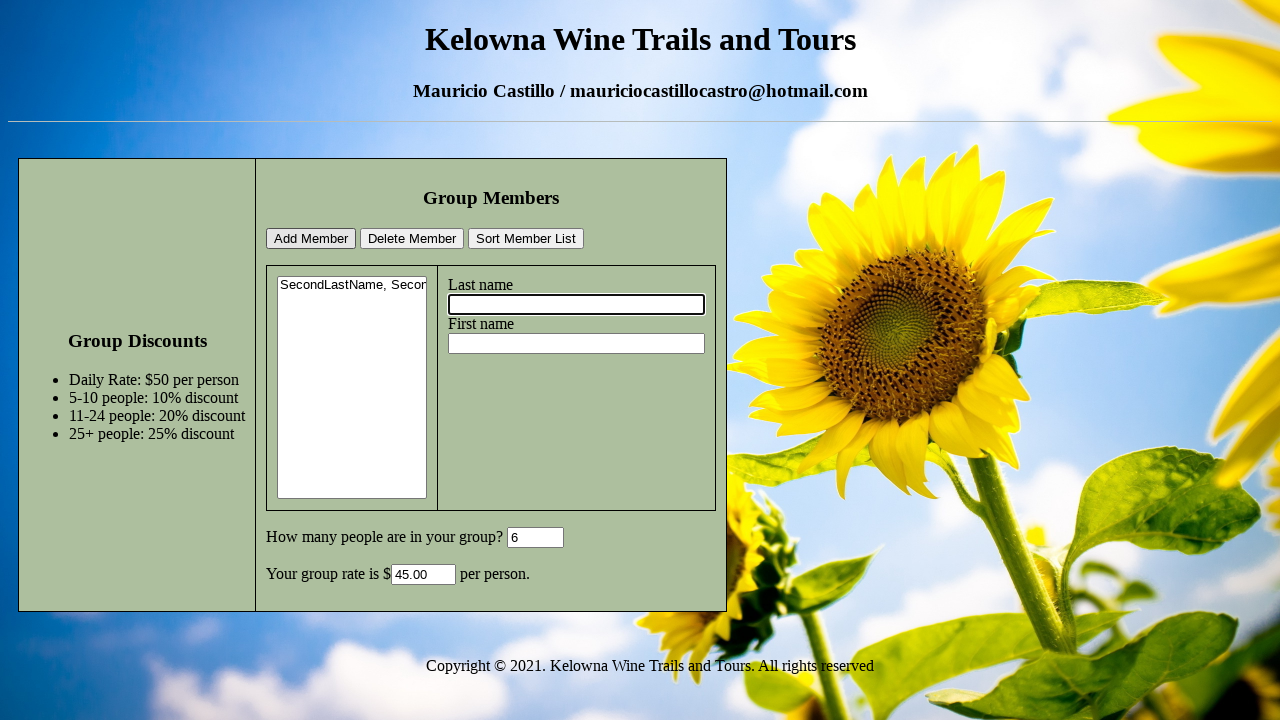

Filled lastname field with 'FirstLastName' on input[name='lastname']
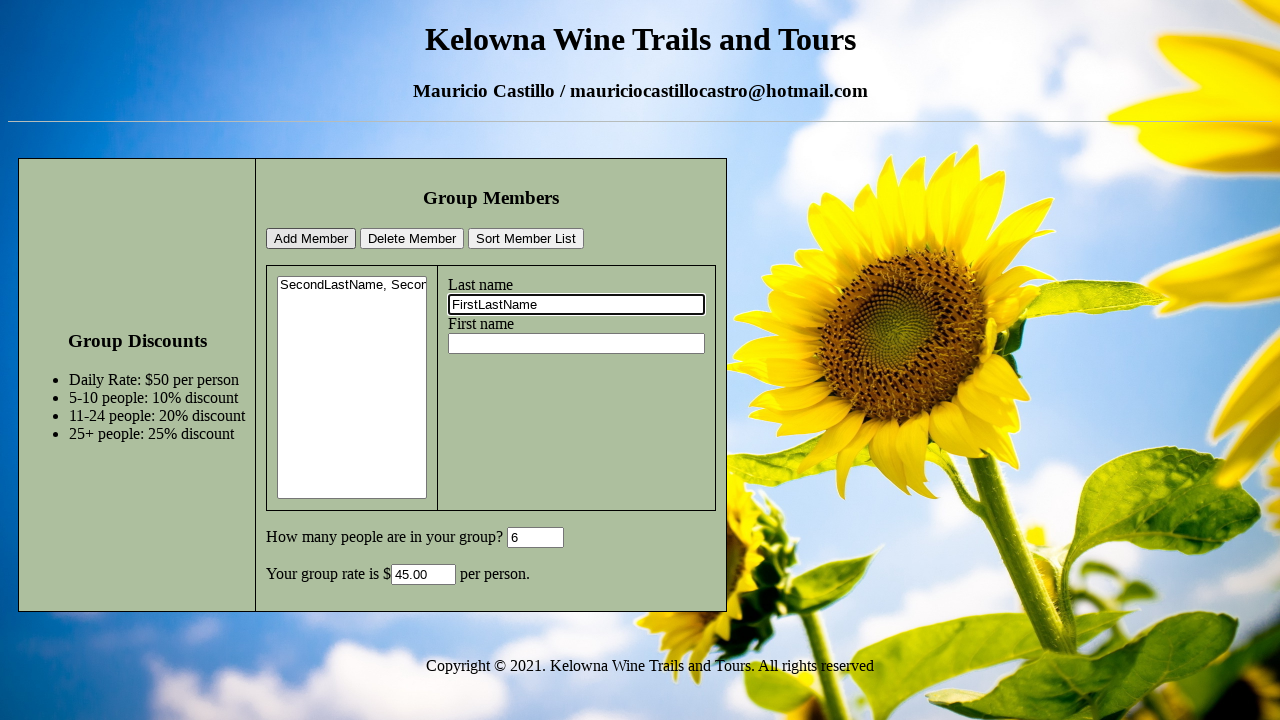

Filled firstname field with 'FirstName' on input[name='firstname']
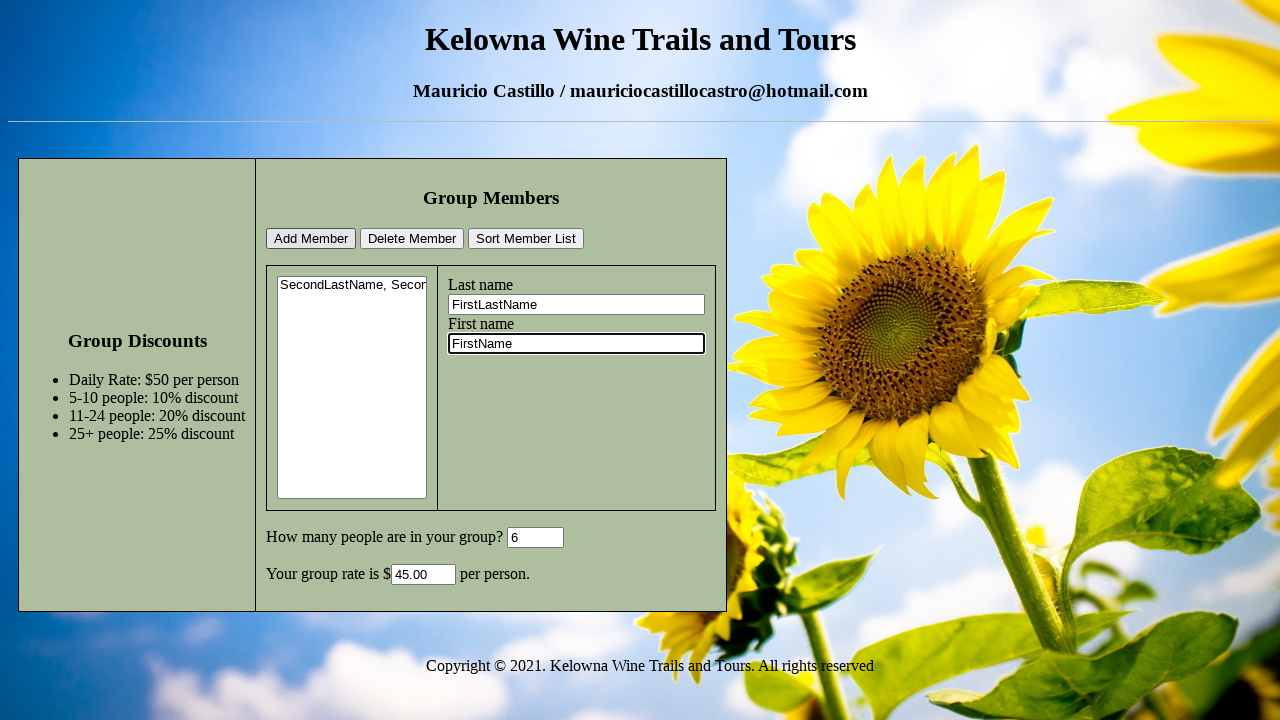

Cleared GroupSize field on #GroupSize
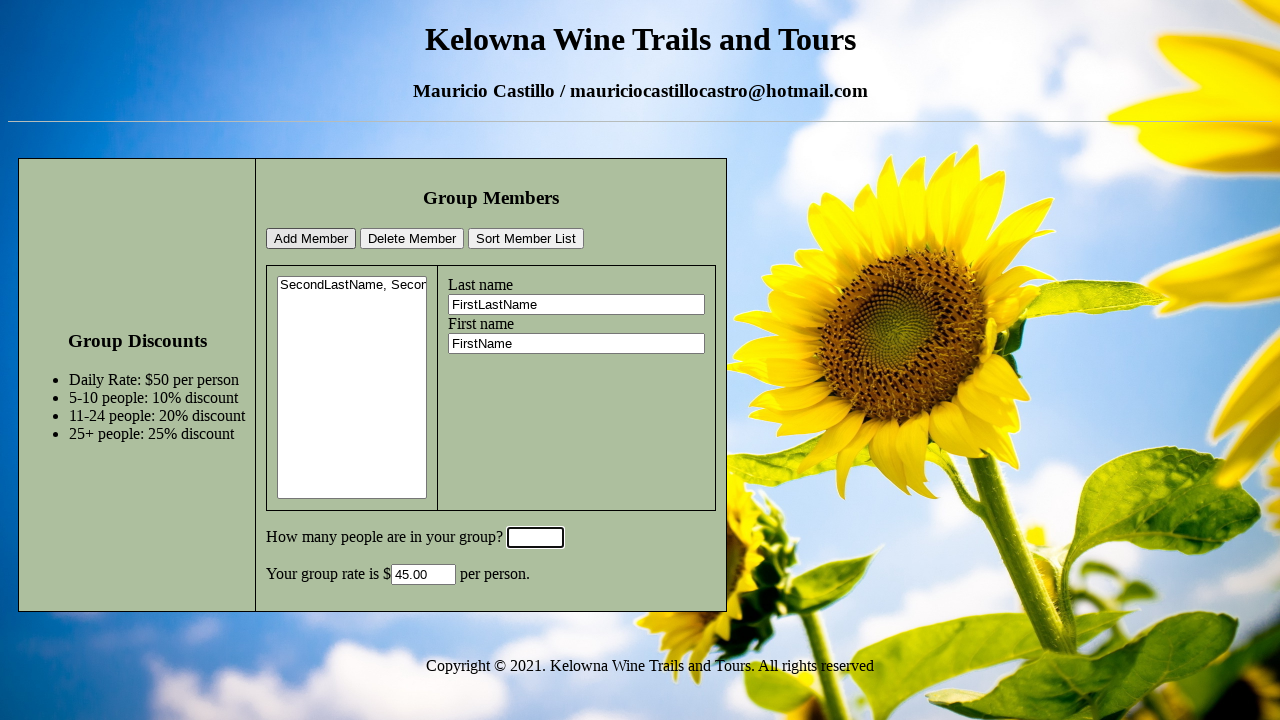

Filled GroupSize field with '1' on #GroupSize
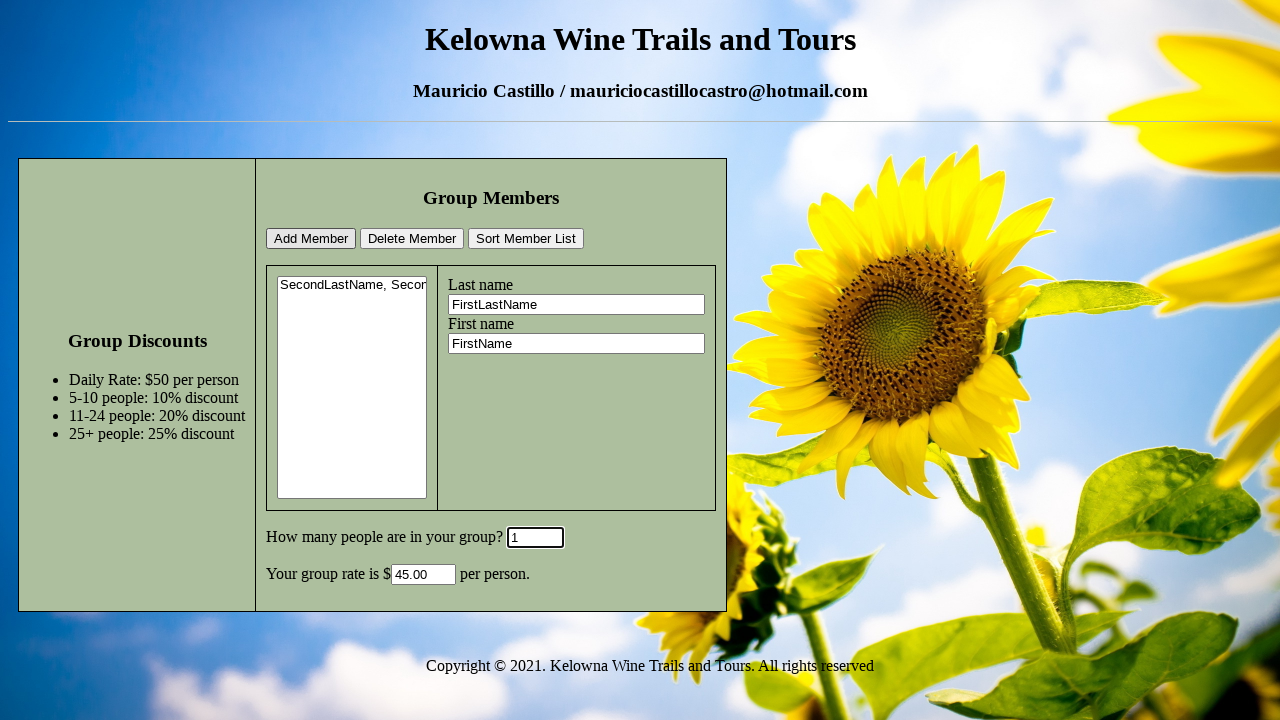

Clicked Add Member button to add FirstName FirstLastName at (311, 239) on #addMemberBtn
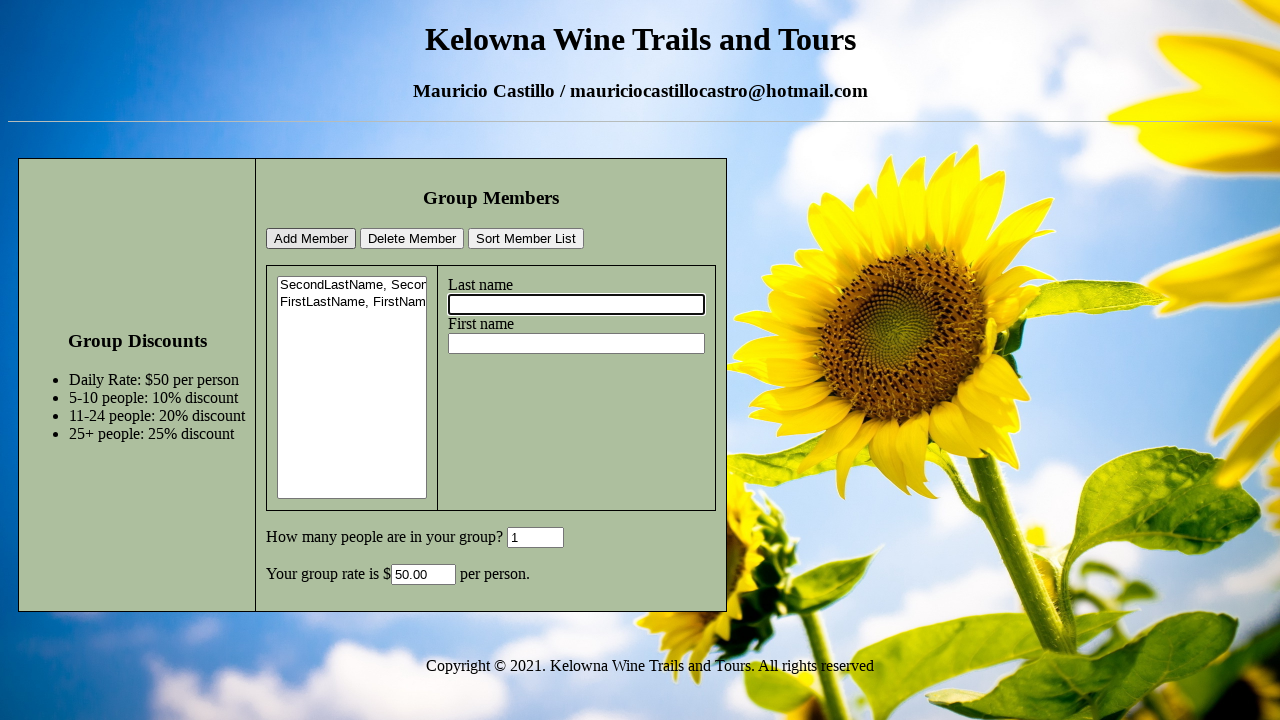

Filled lastname field with 'ThirdLastName' on input[name='lastname']
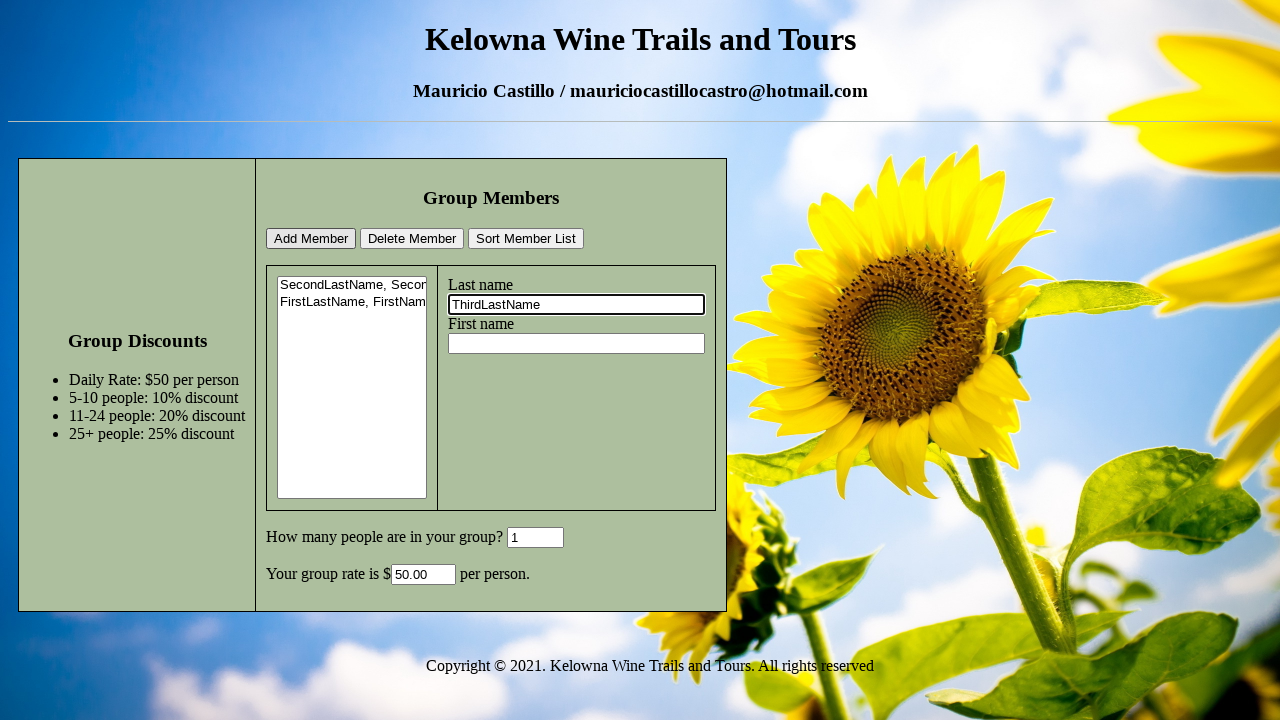

Filled firstname field with 'ThirdName' on input[name='firstname']
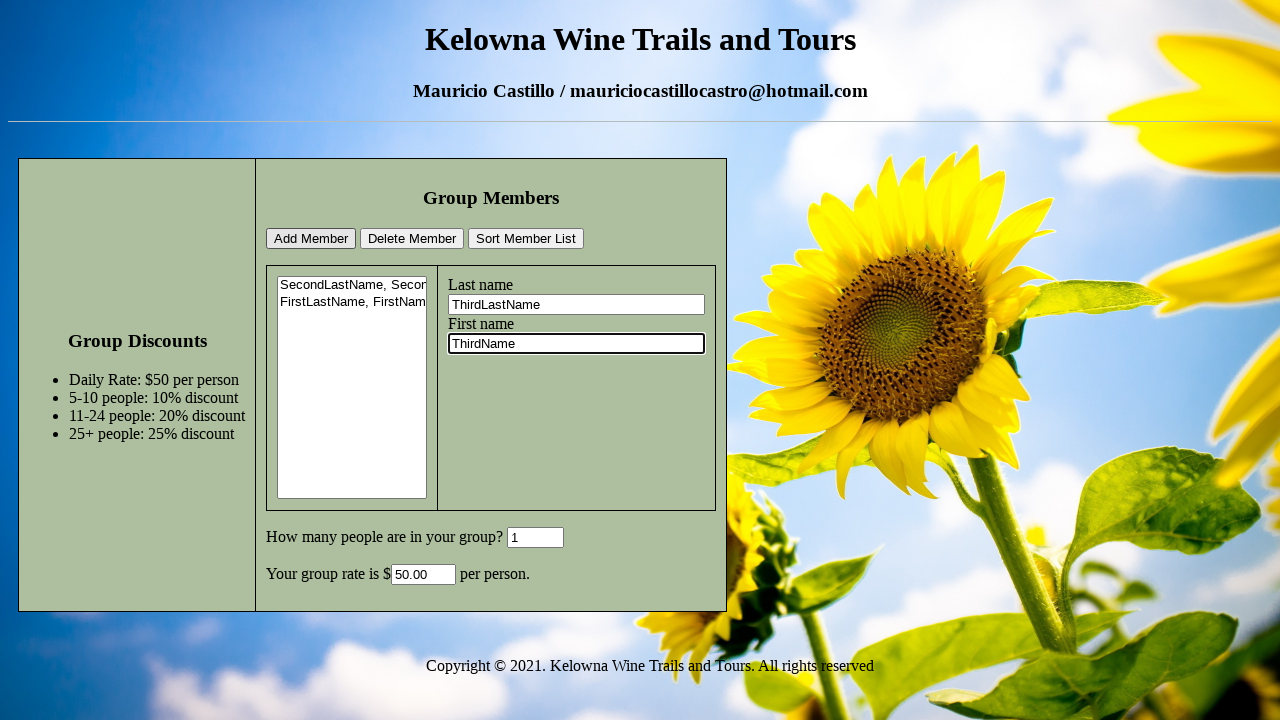

Cleared GroupSize field on #GroupSize
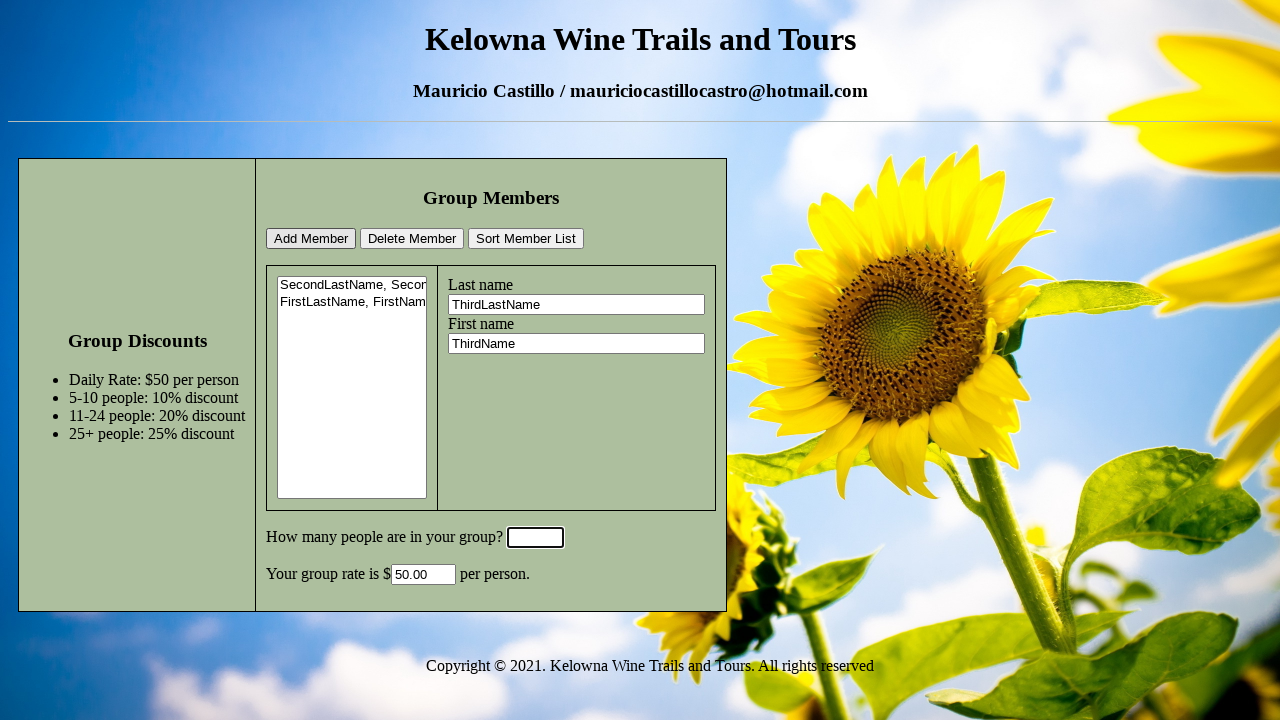

Filled GroupSize field with '20' on #GroupSize
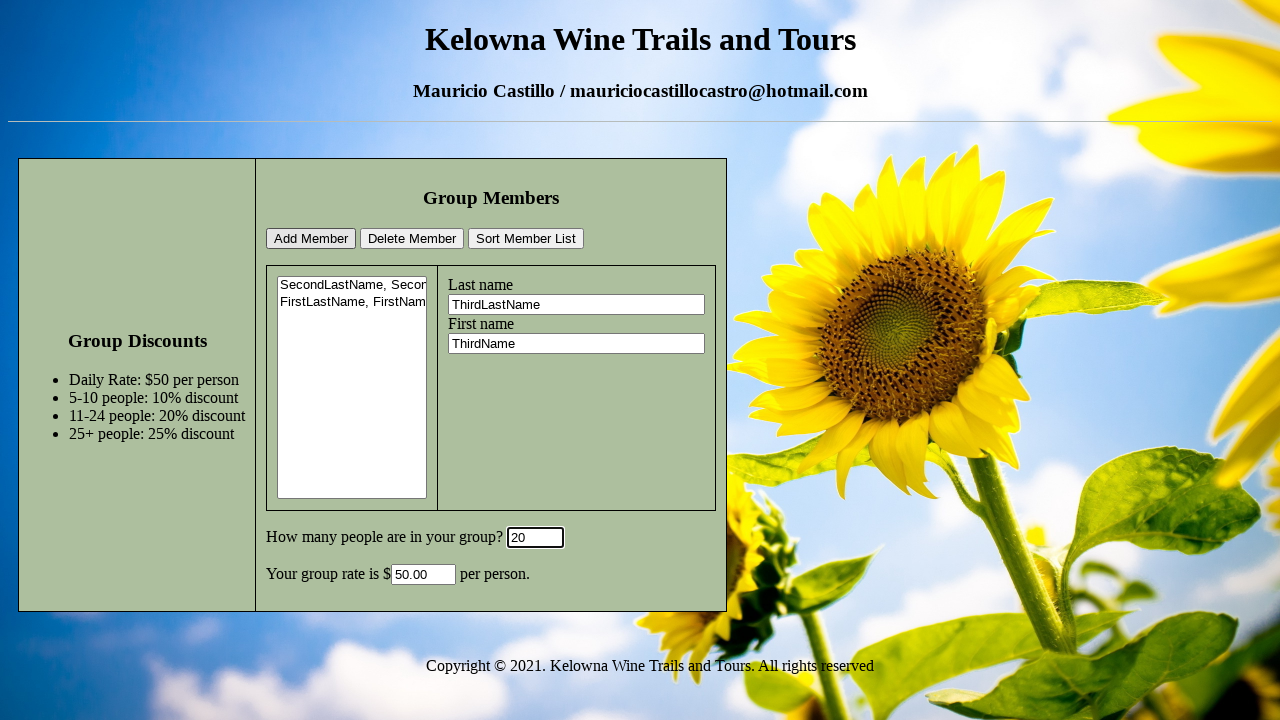

Clicked Add Member button to add ThirdName ThirdLastName at (311, 239) on #addMemberBtn
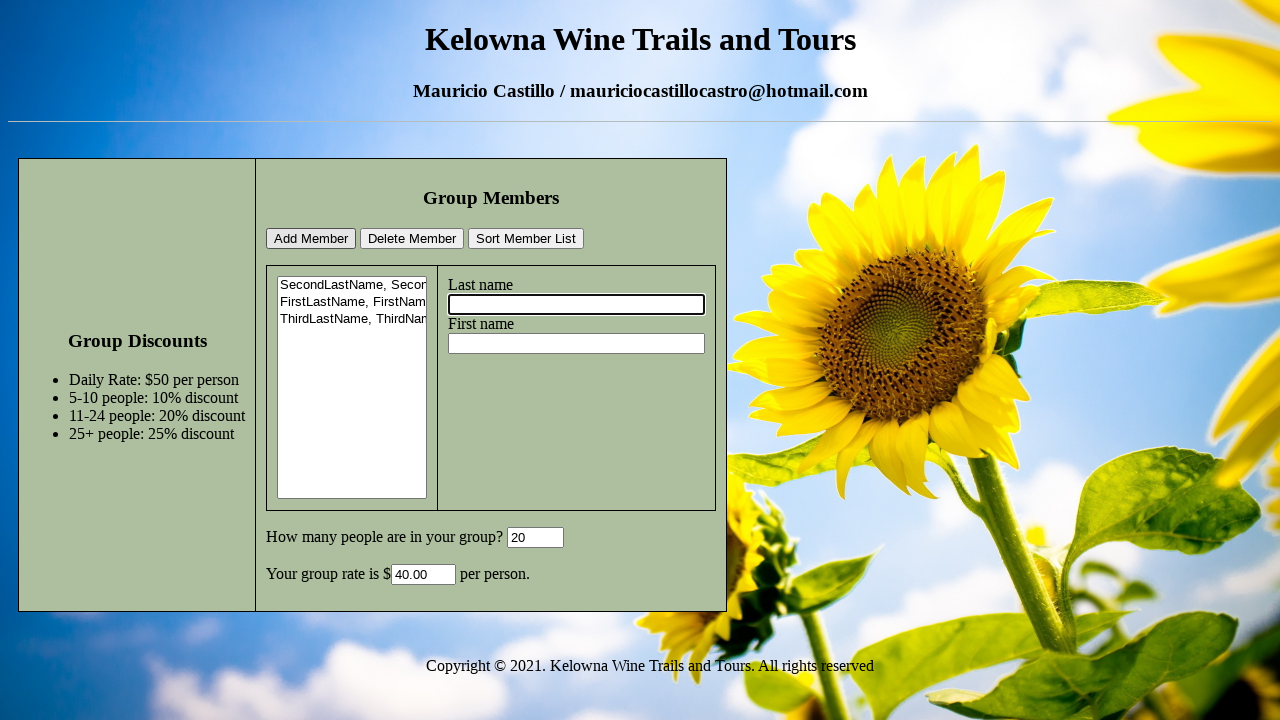

Clicked sort member list button at (526, 239) on #sortMemberListBtn
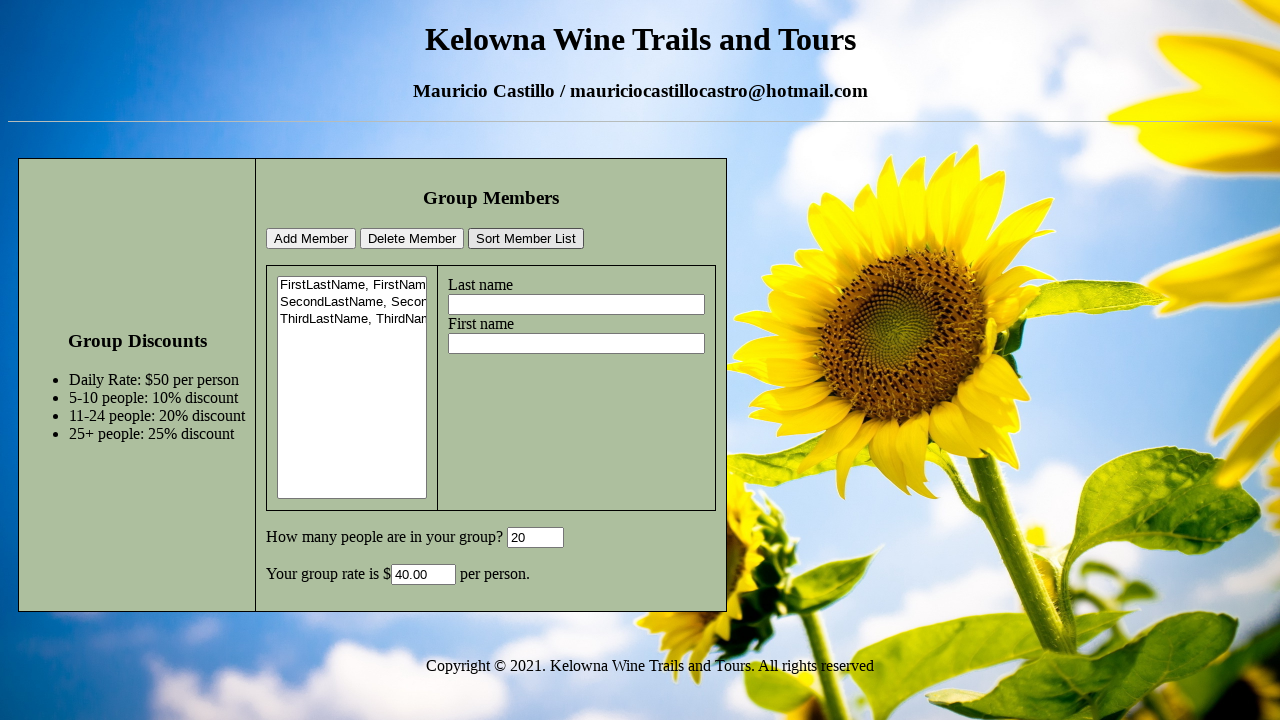

Retrieved first member option text: 'FirstLastName, FirstName'
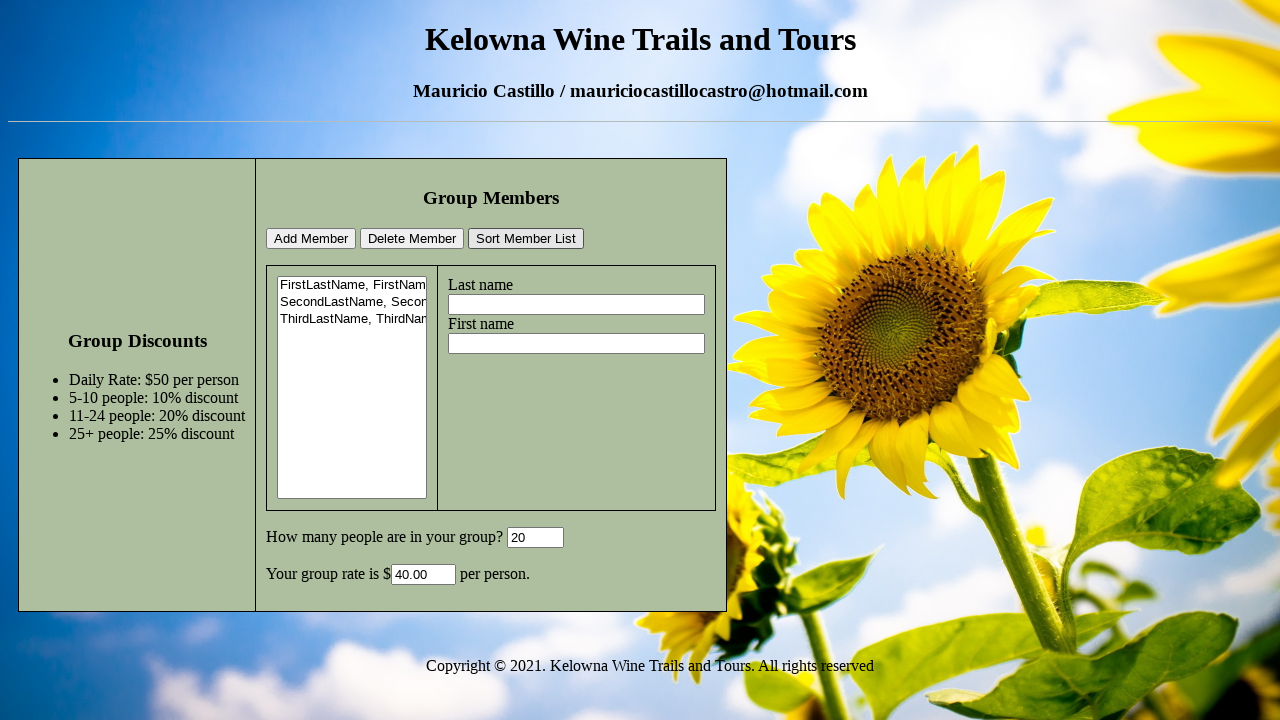

Verified first member in sorted list is 'FirstLastName, FirstName' (alphabetically first)
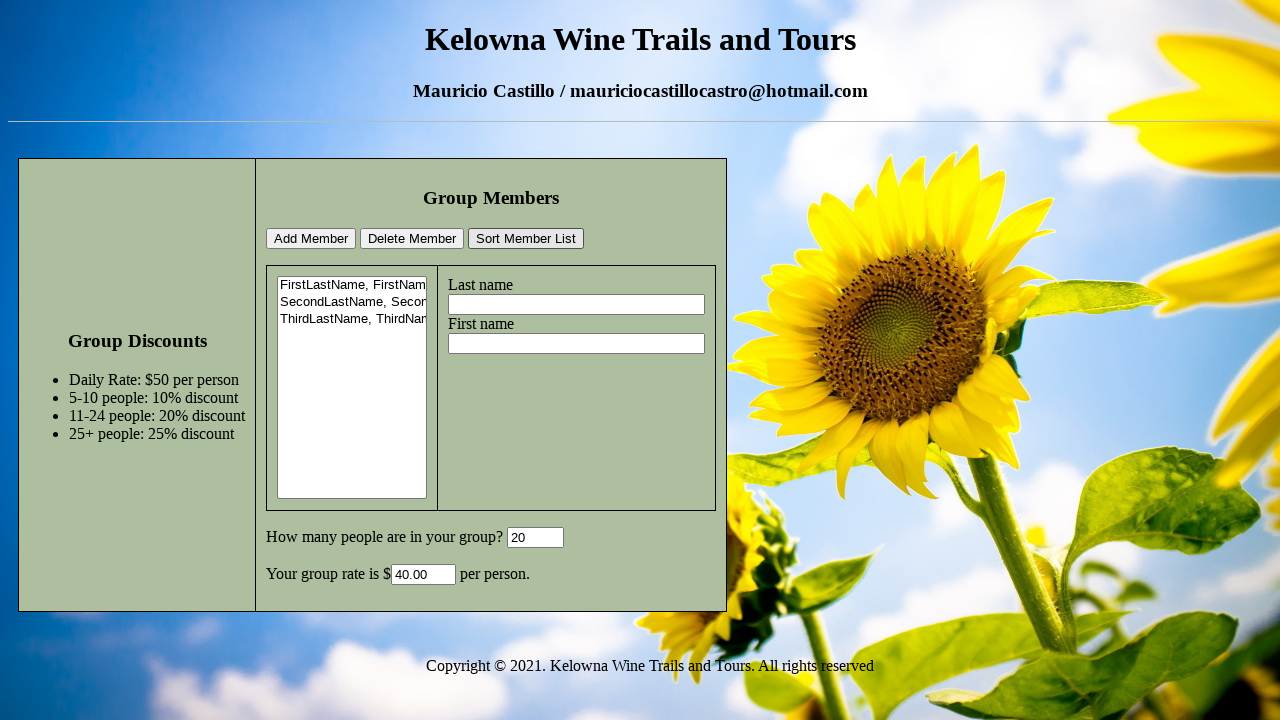

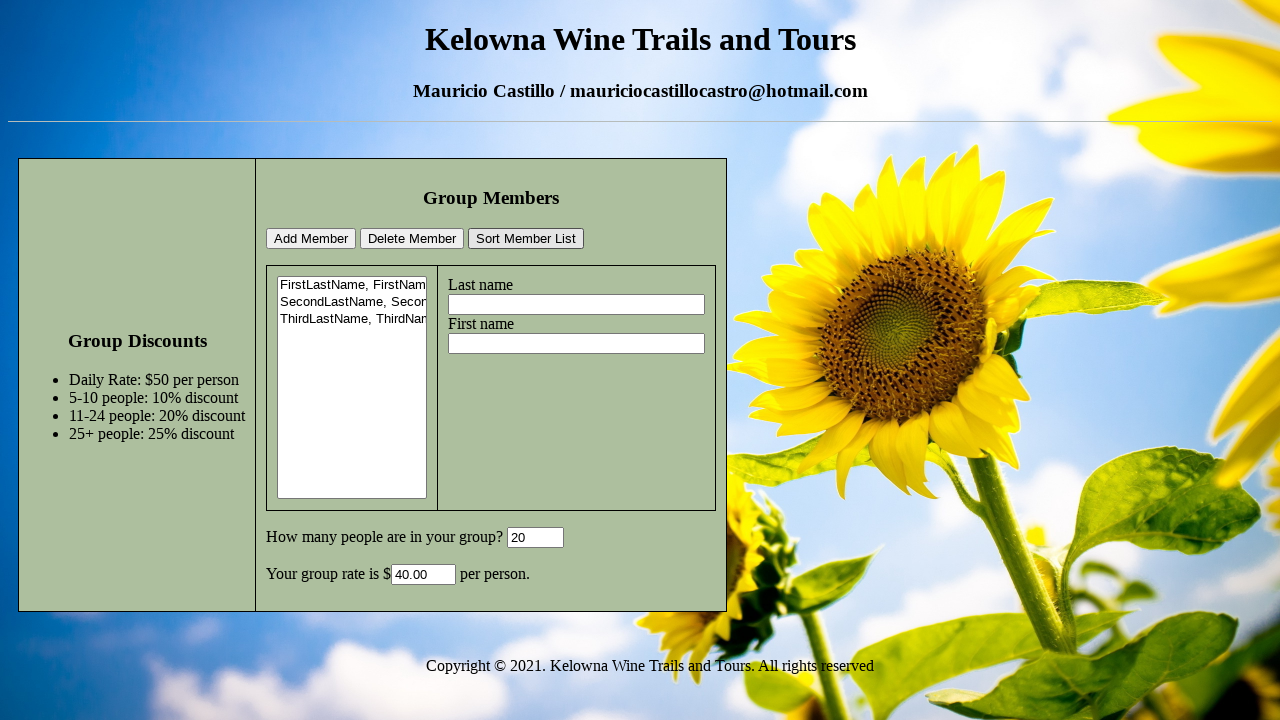